Tests a checkout form by filling in billing information (first name, last name, username, address, email, country, state, zip) and payment details (card name, number, expiration, CVV), then submitting the form.

Starting URL: https://getbootstrap.com/docs/4.0/examples/checkout/

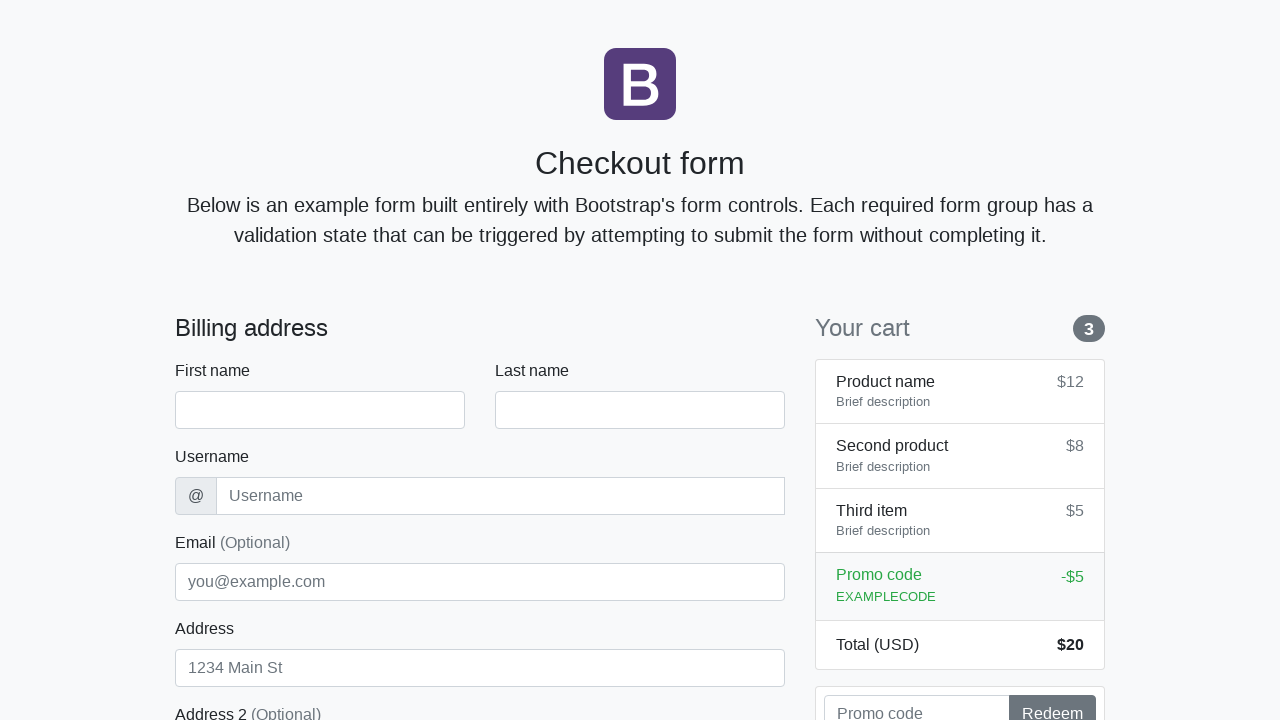

Checkout form loaded - first name field is visible
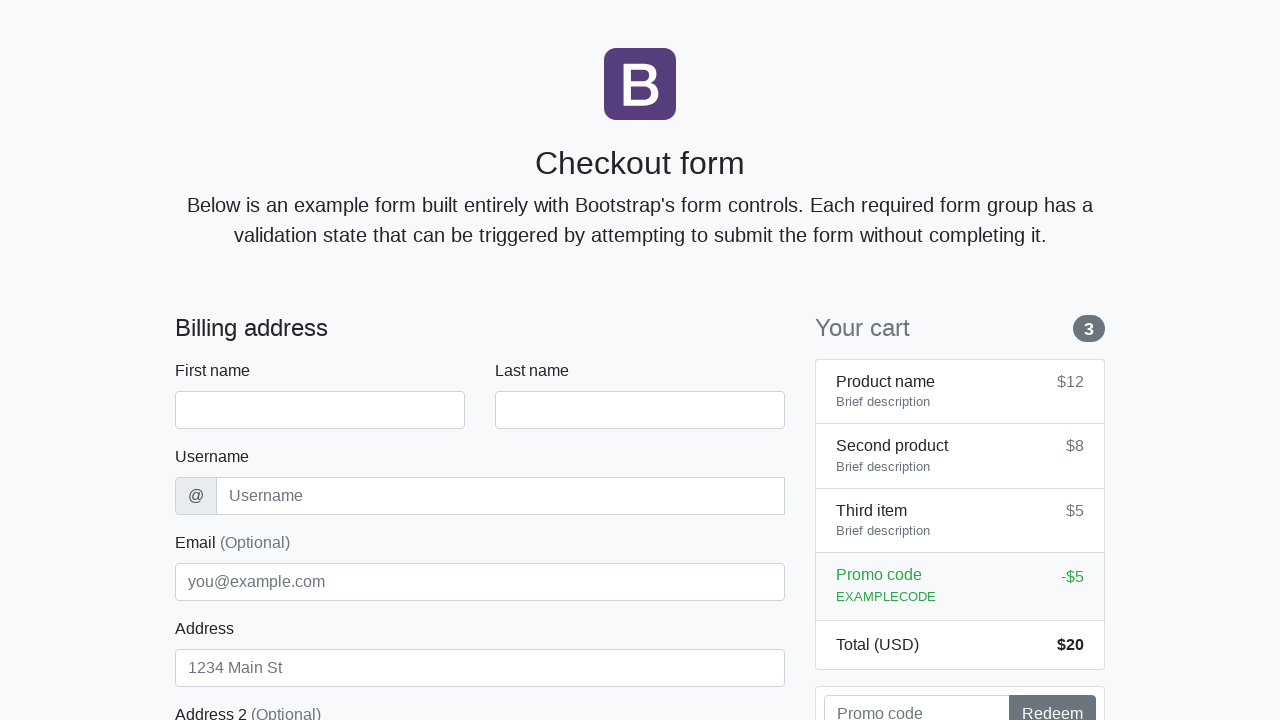

Filled first name field with 'Marcus' on #firstName
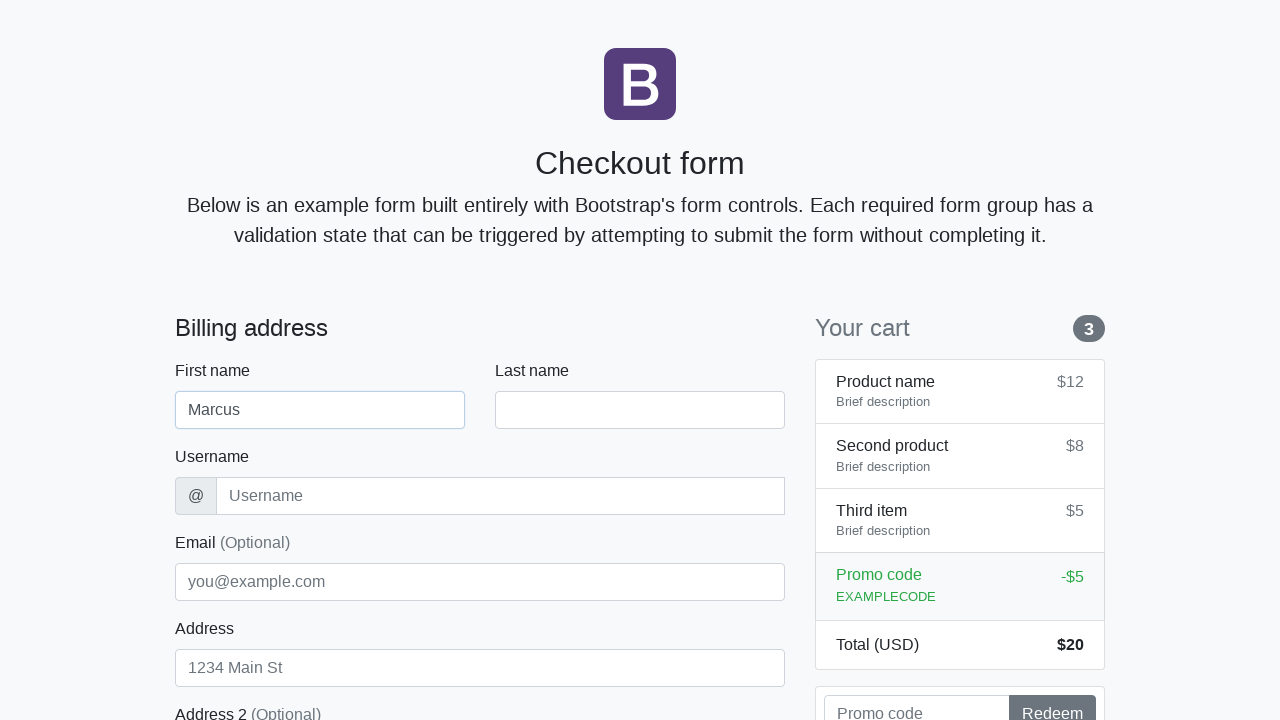

Filled last name field with 'Thompson' on #lastName
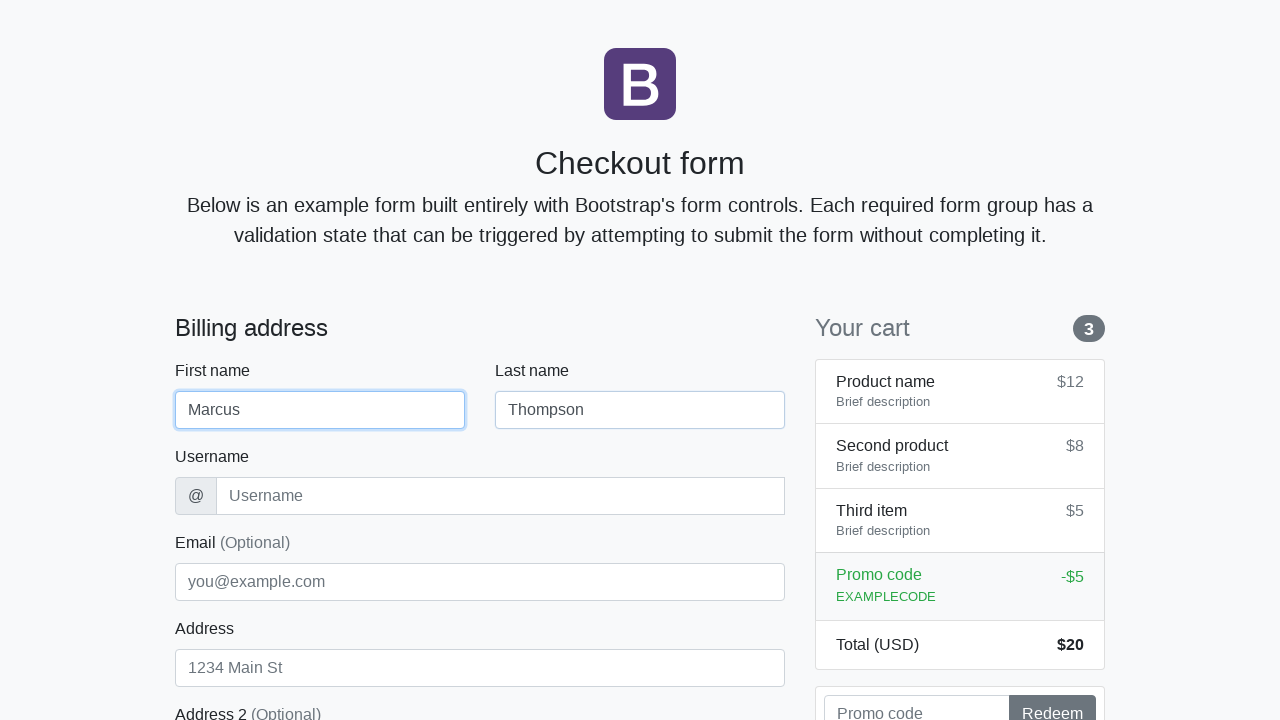

Filled username field with 'mthompson42' on #username
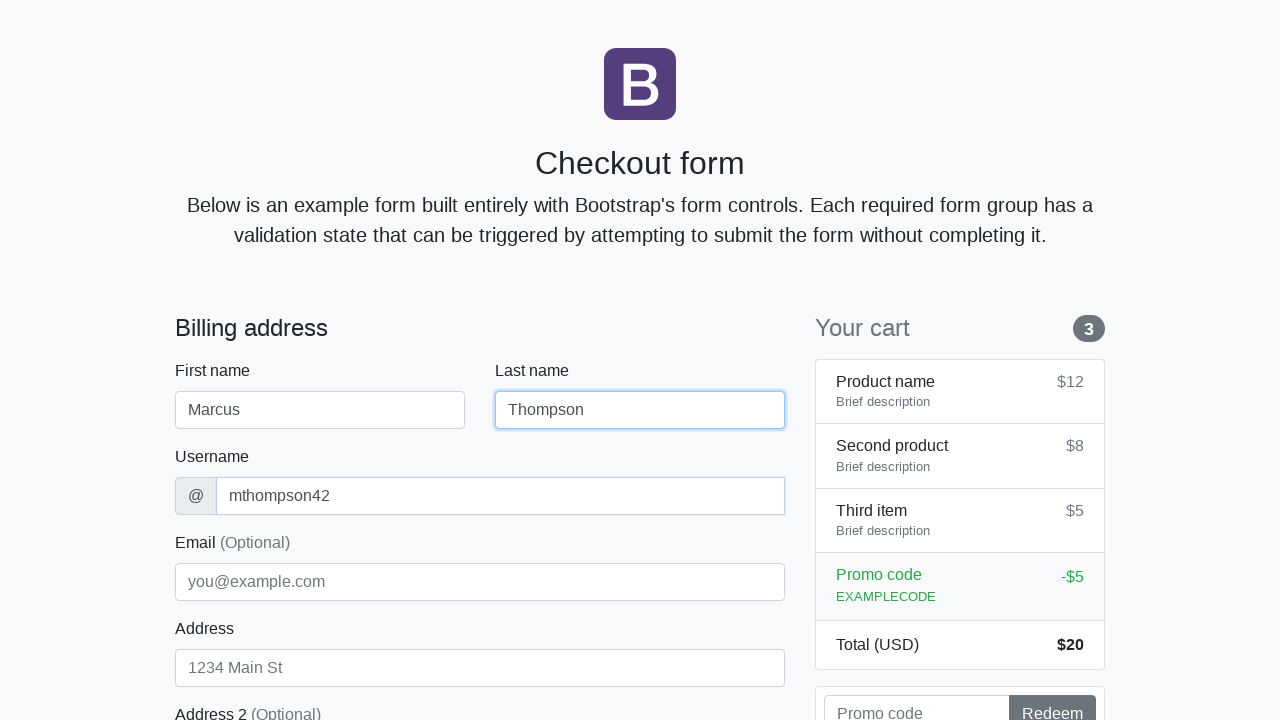

Filled address field with '742 Maple Avenue' on #address
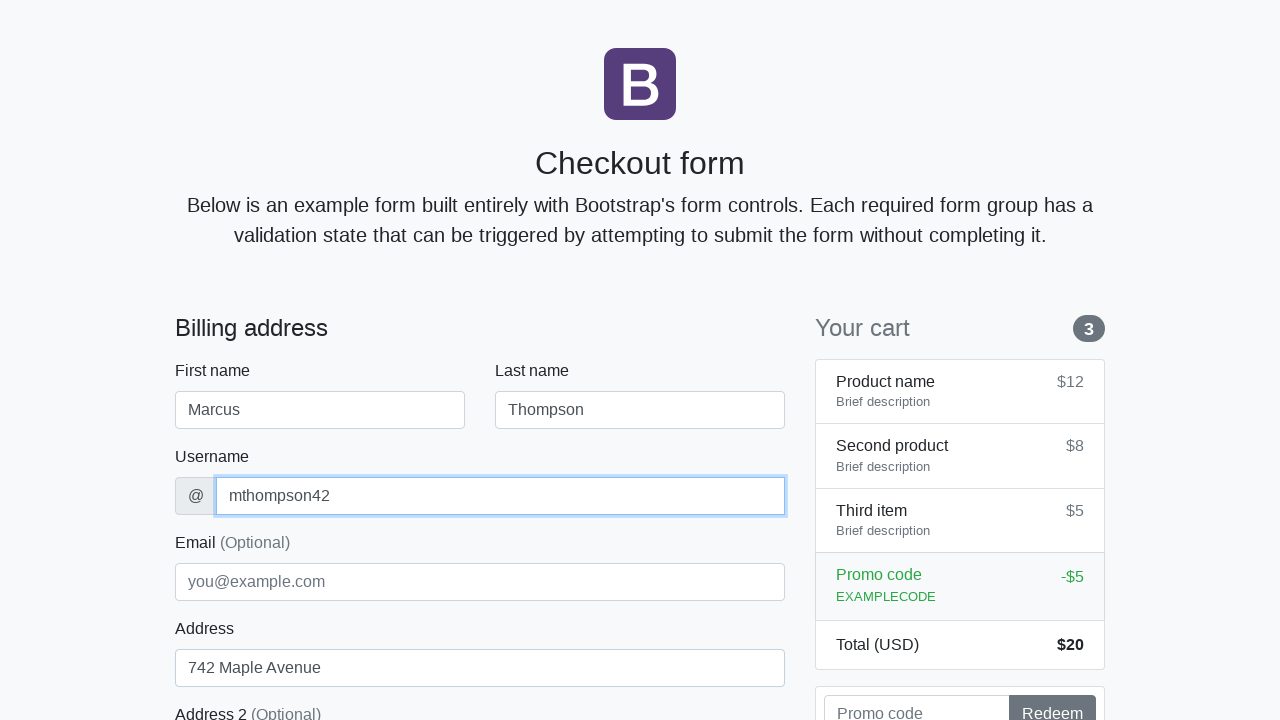

Filled email field with 'marcus.thompson@example.com' on #email
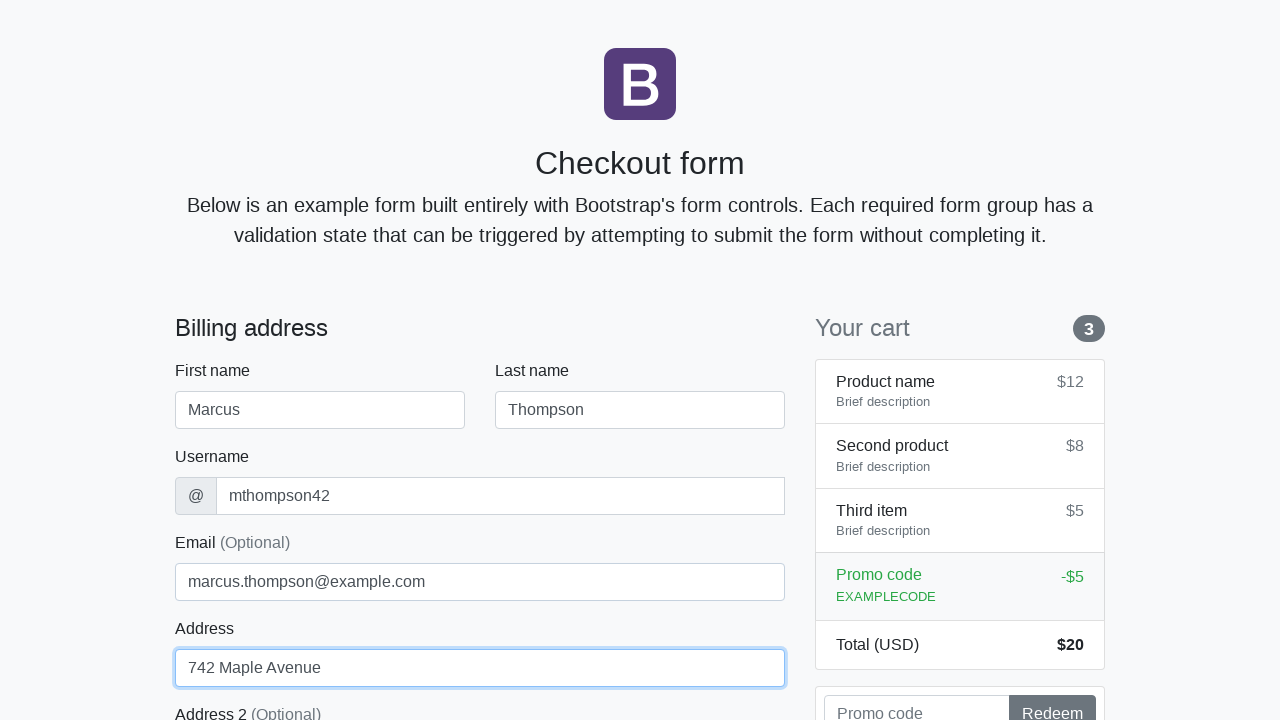

Selected 'United States' from country dropdown on #country
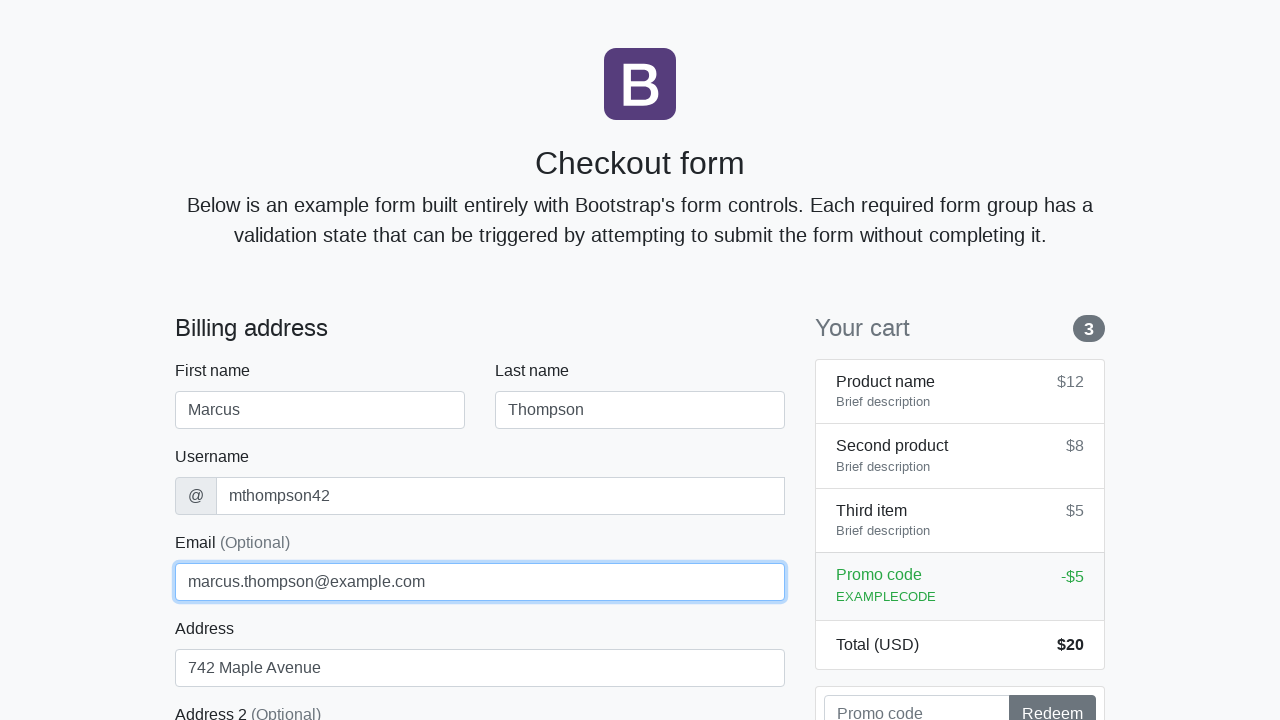

Selected 'California' from state dropdown on #state
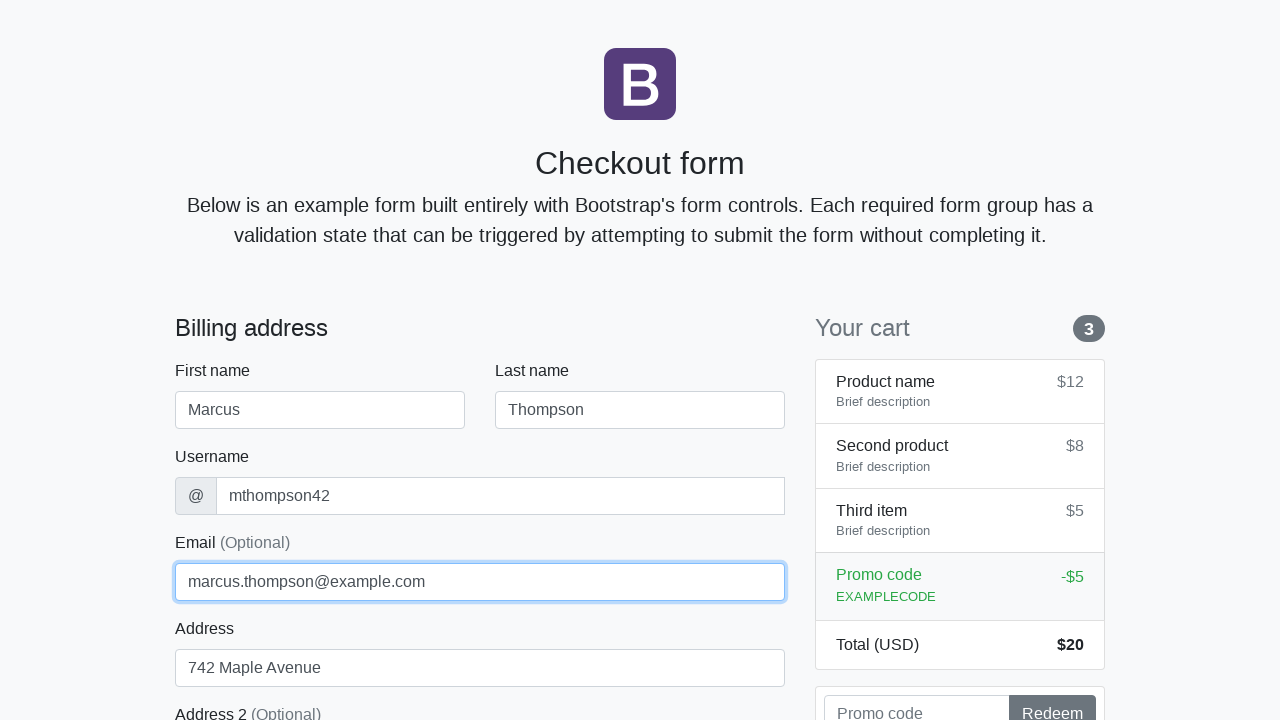

Filled zip code field with '94102' on #zip
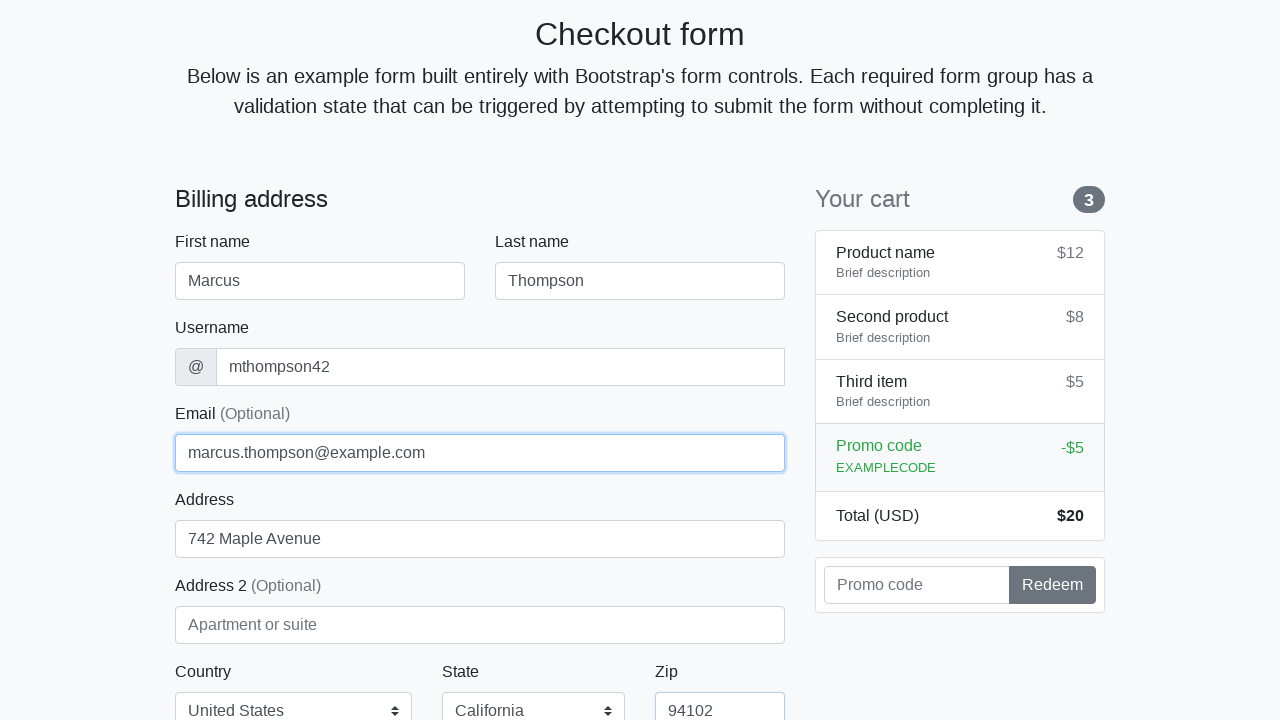

Filled card name field with 'Marcus Thompson' on #cc-name
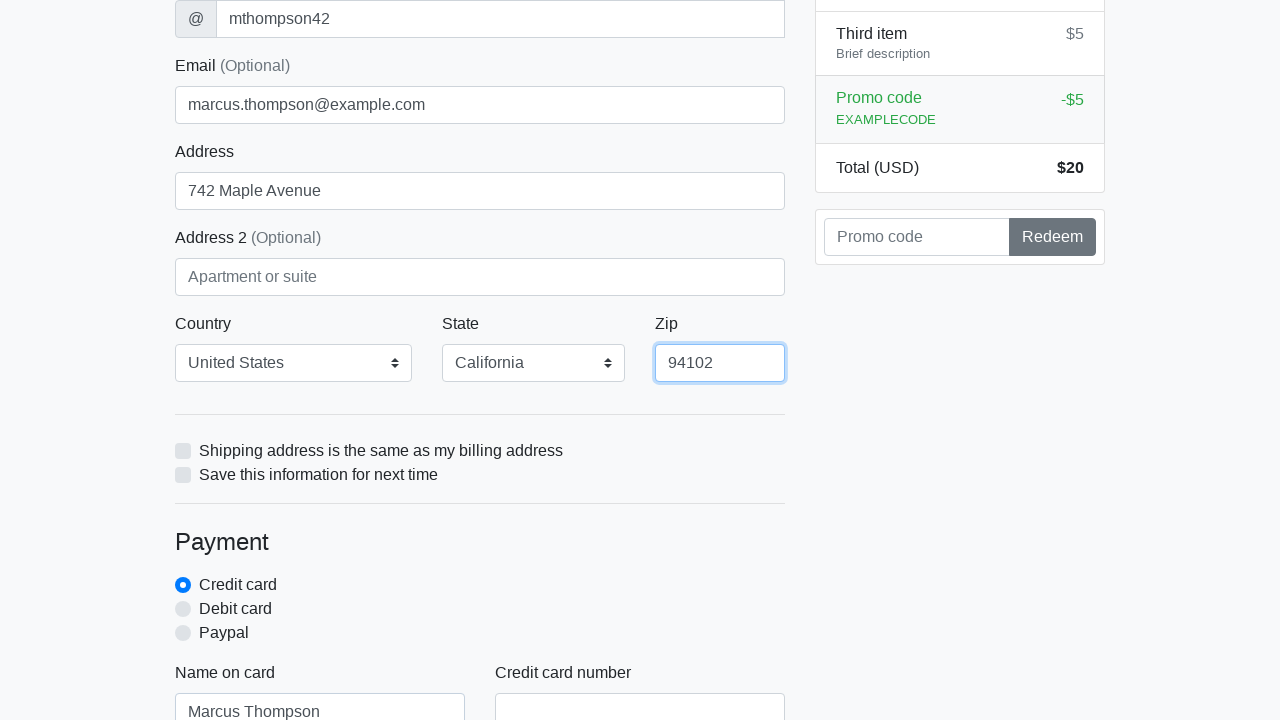

Filled card number field with '4532015112830366' on #cc-number
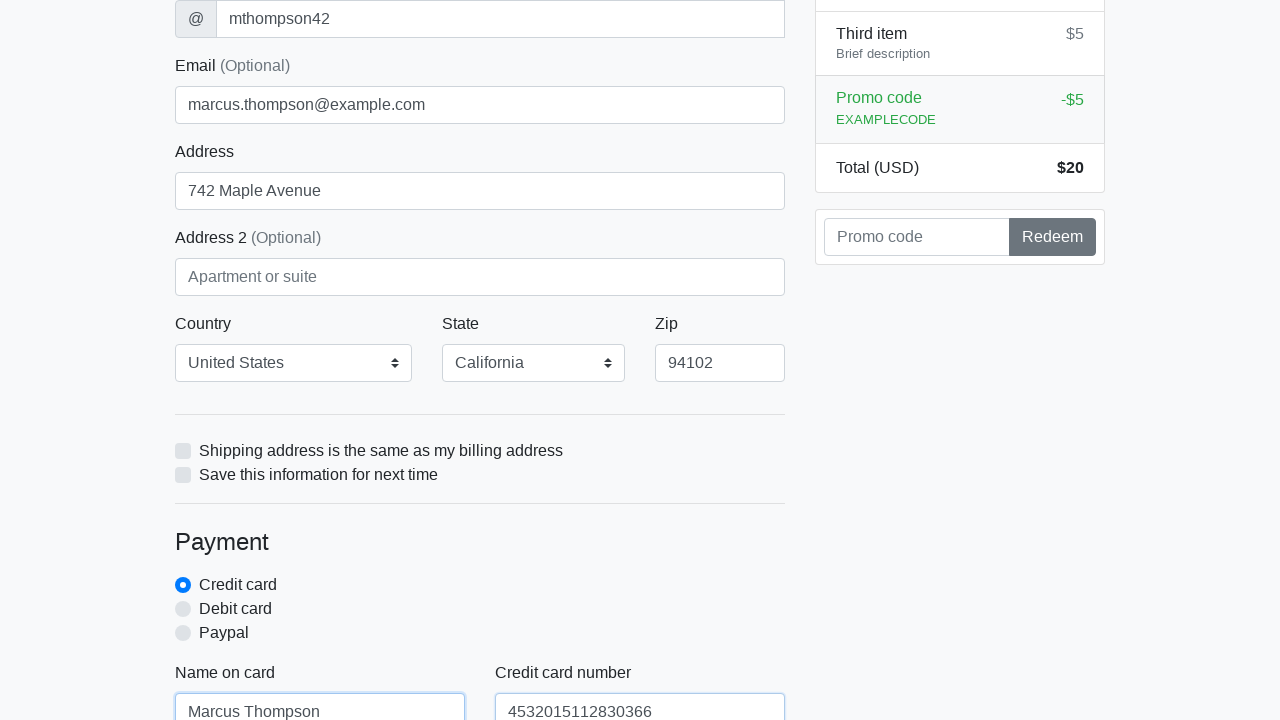

Filled card expiration field with '12/2025' on #cc-expiration
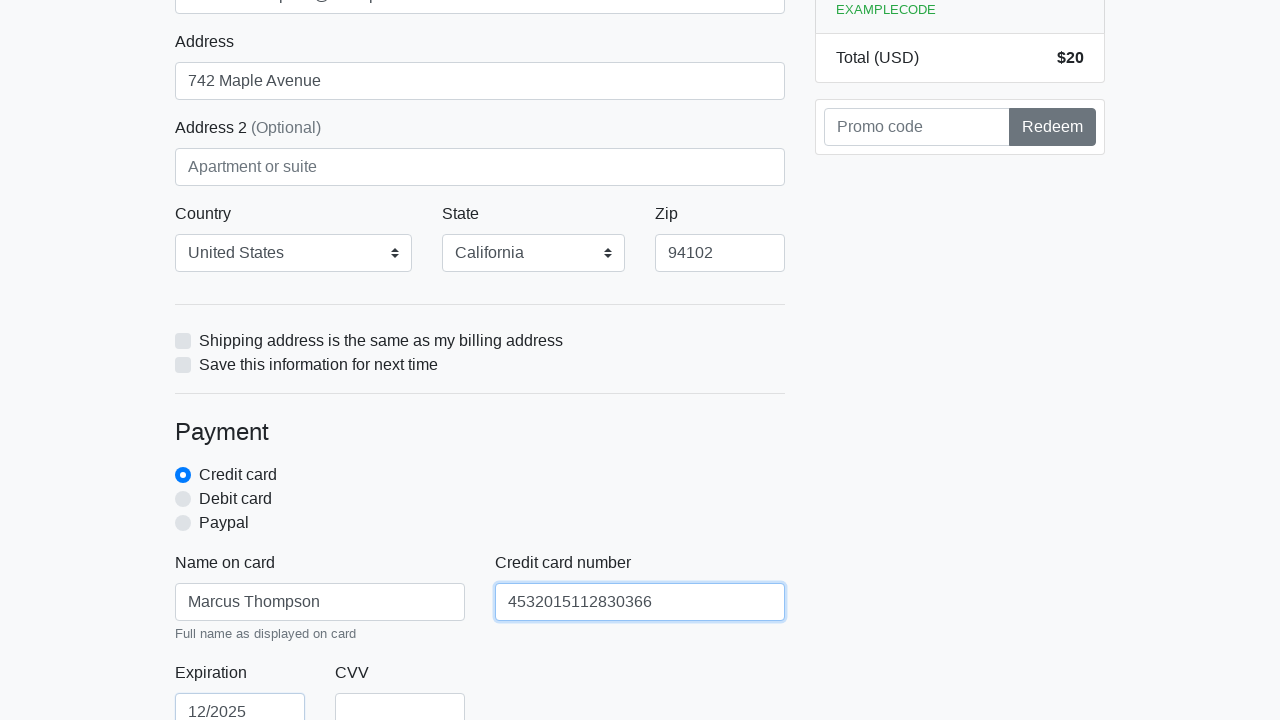

Filled CVV field with '456' on #cc-cvv
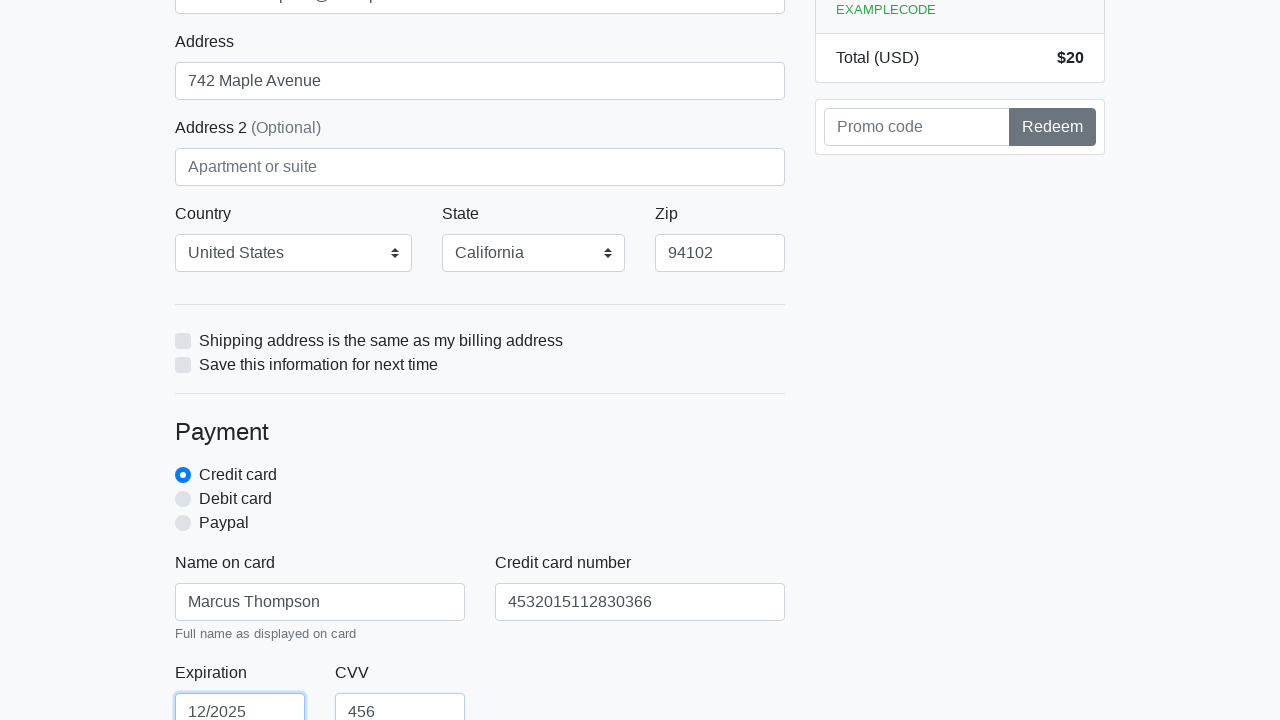

Clicked submit button to complete purchase at (480, 500) on xpath=/html/body/div/div[2]/div[2]/form/button
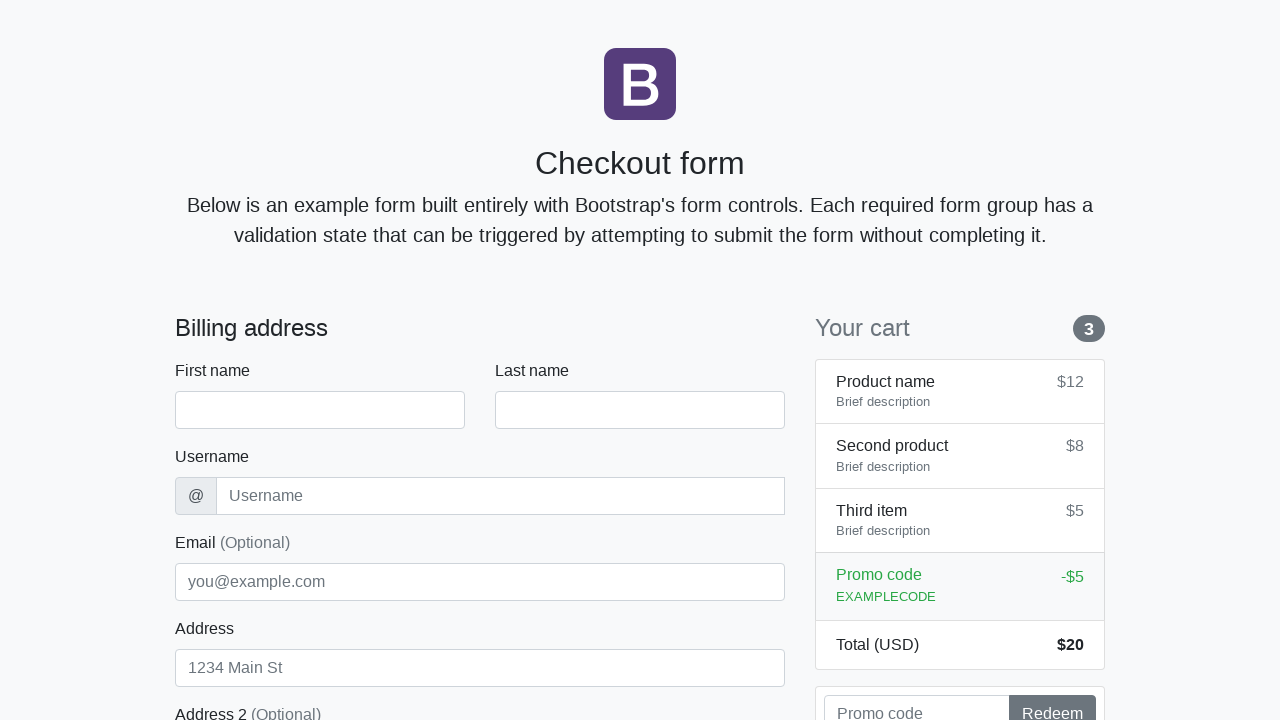

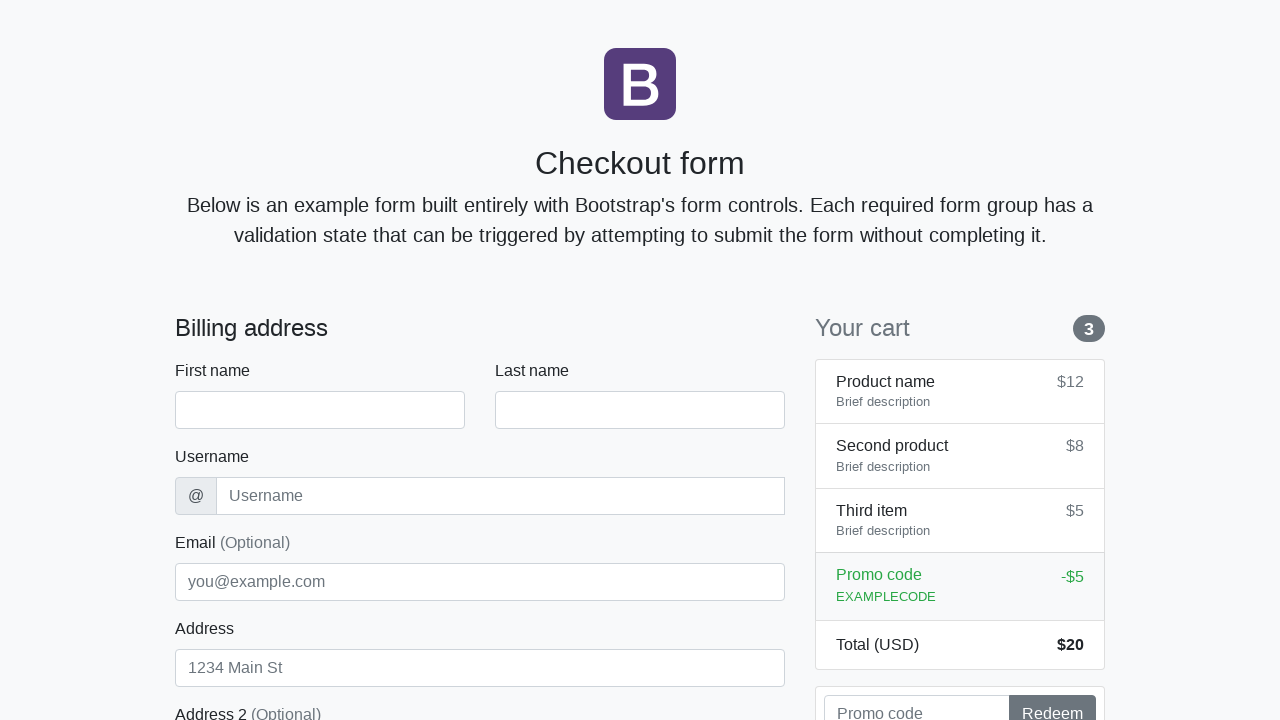